Navigates to HTML Elements page and checks visibility and state of various elements including a register text, checkbox, and image.

Starting URL: https://www.techglobal-training.com/

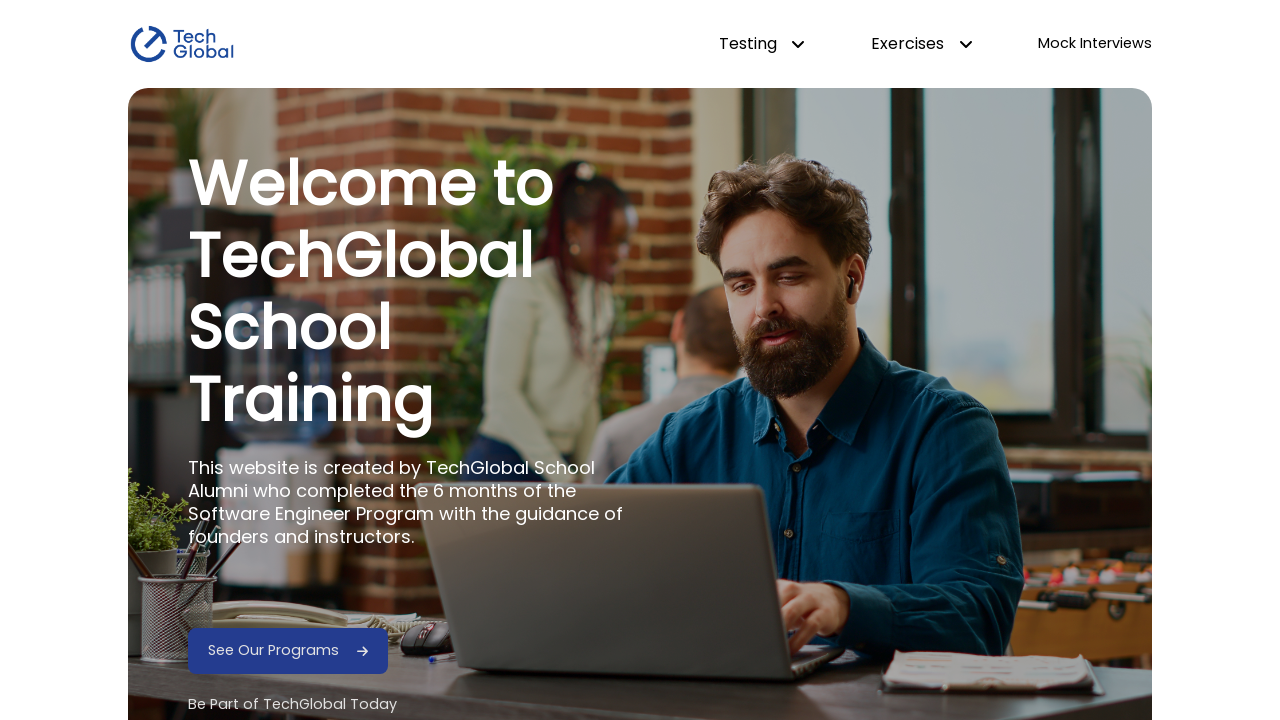

Hovered over dropdown testing menu at (762, 44) on #dropdown-testing
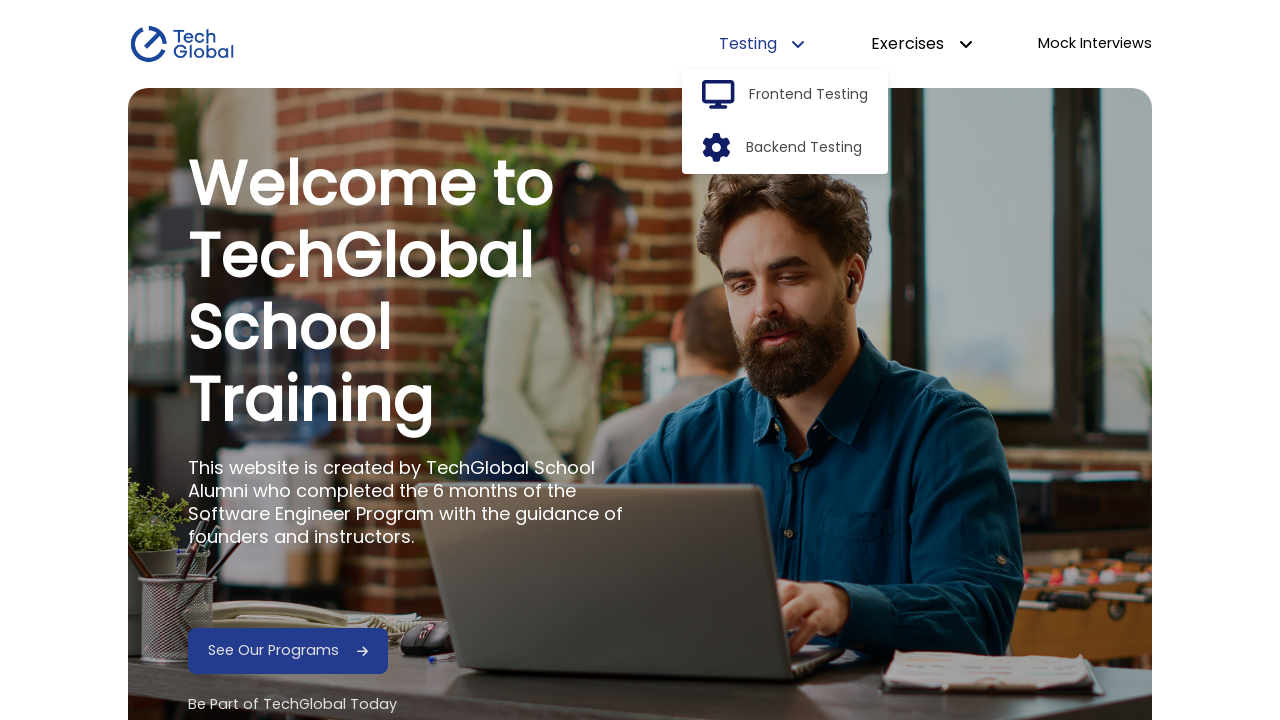

Clicked on frontend option at (809, 95) on #frontend-option
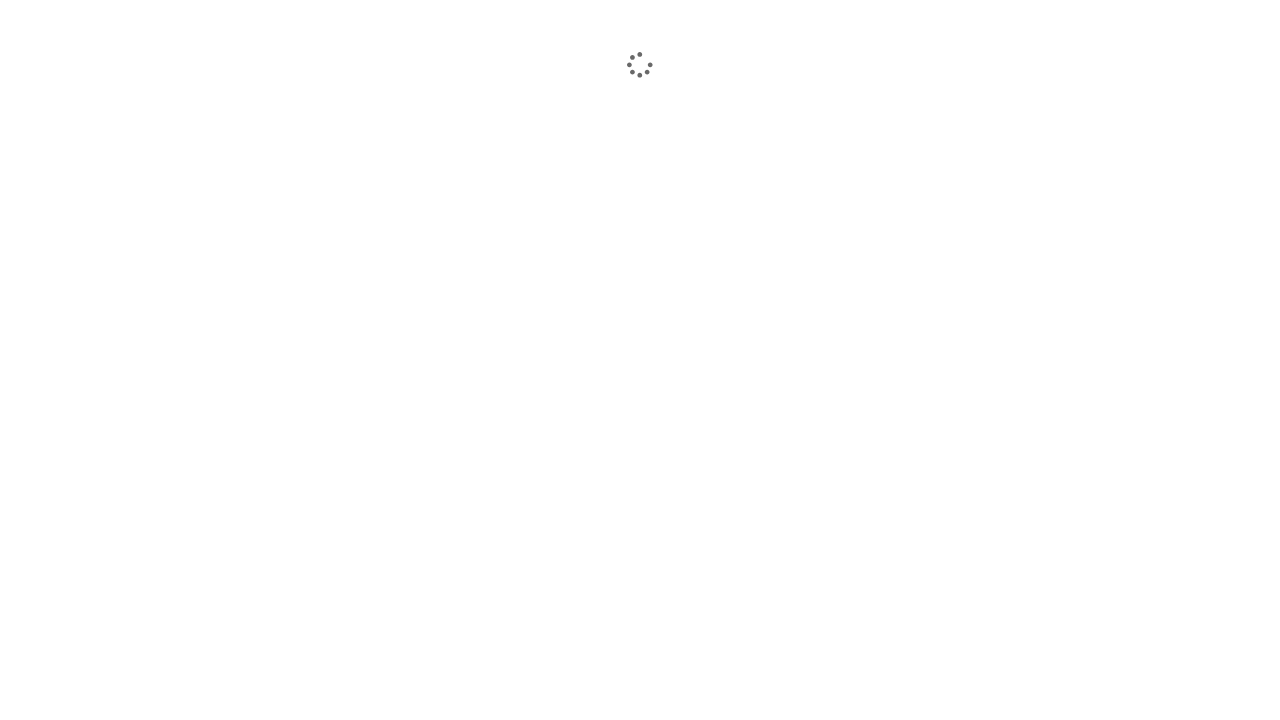

Clicked on HTML Elements link at (215, 340) on internal:role=link[name="HTML Elements"i]
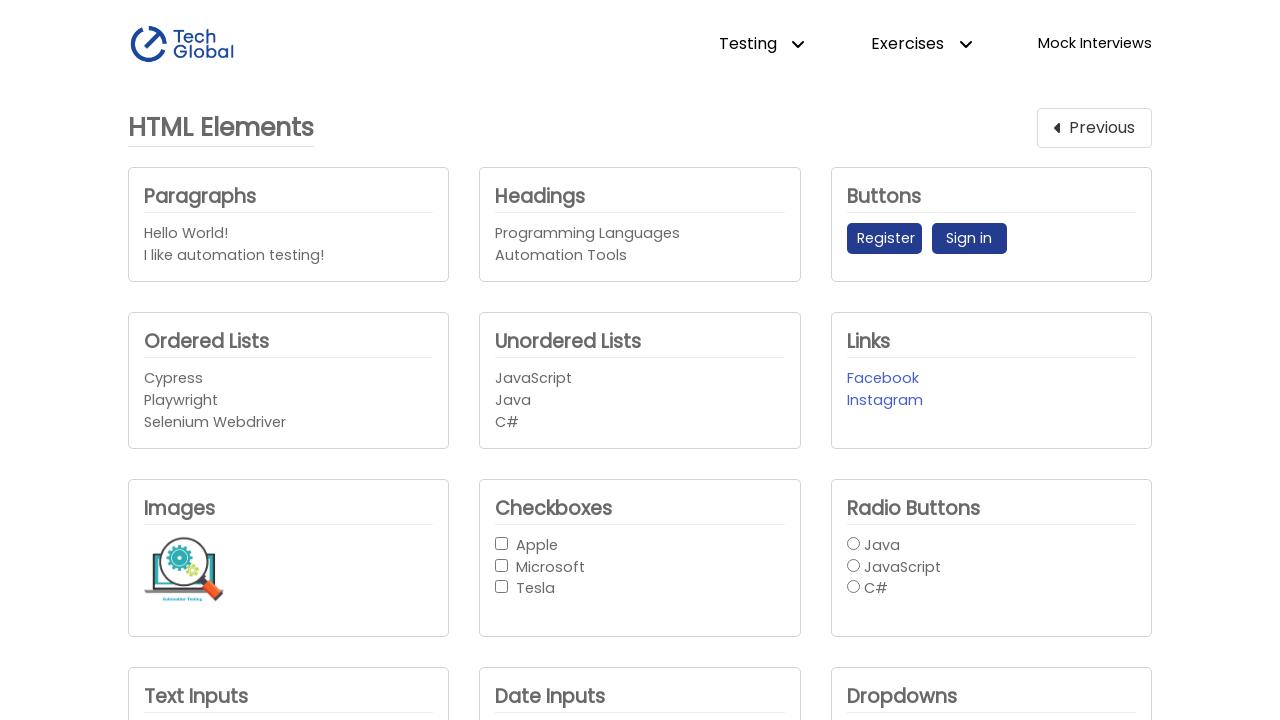

Waited for apple checkbox to load
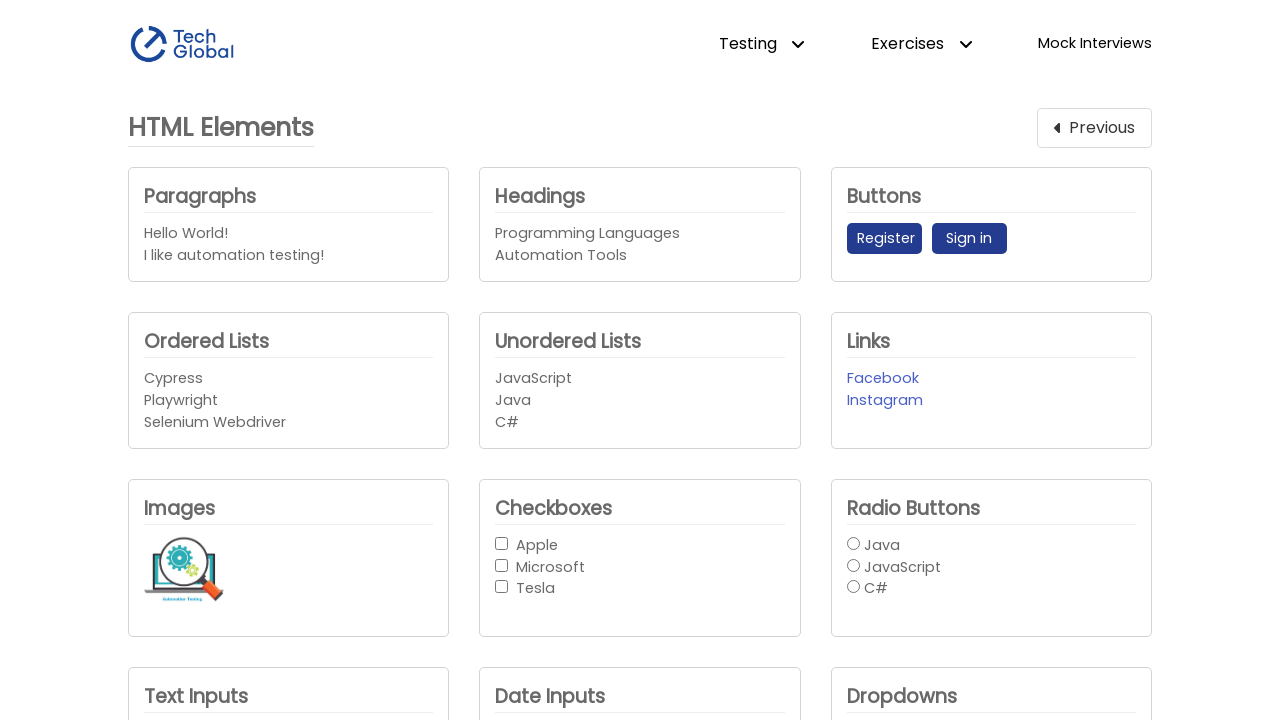

Checked visibility of Register text element
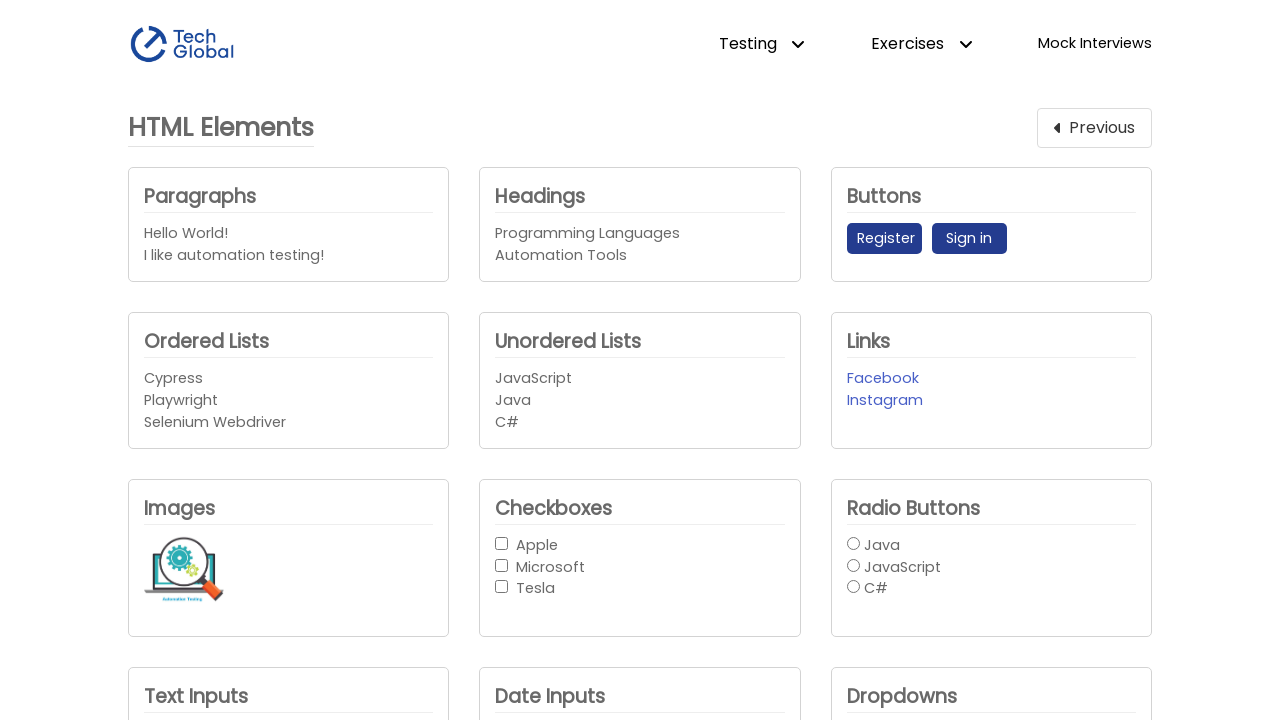

Checked if apple checkbox is checked
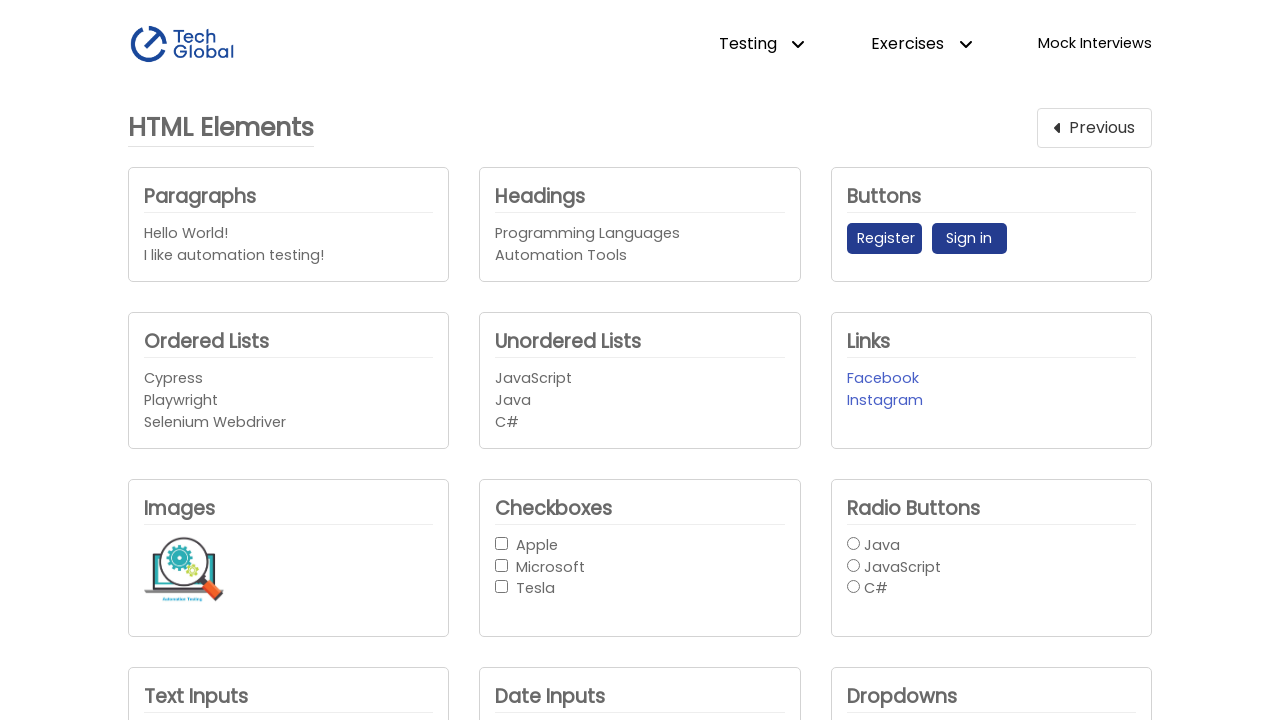

Checked if testing image element is hidden
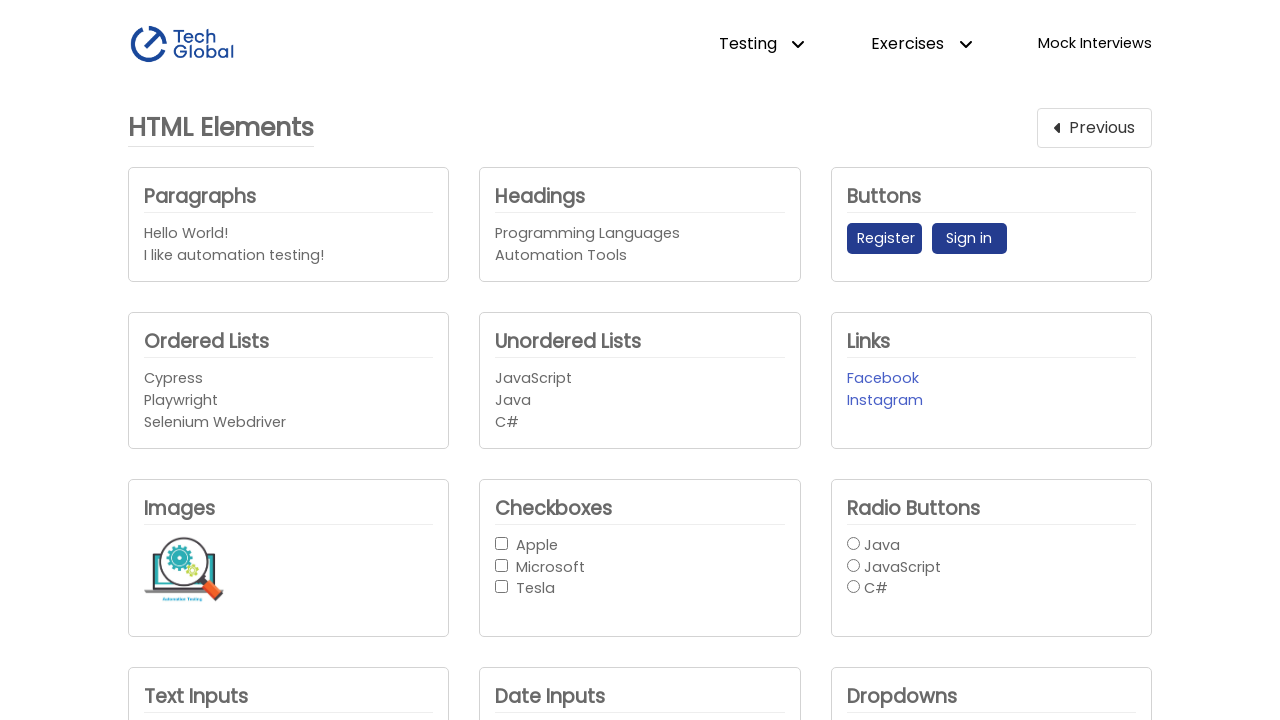

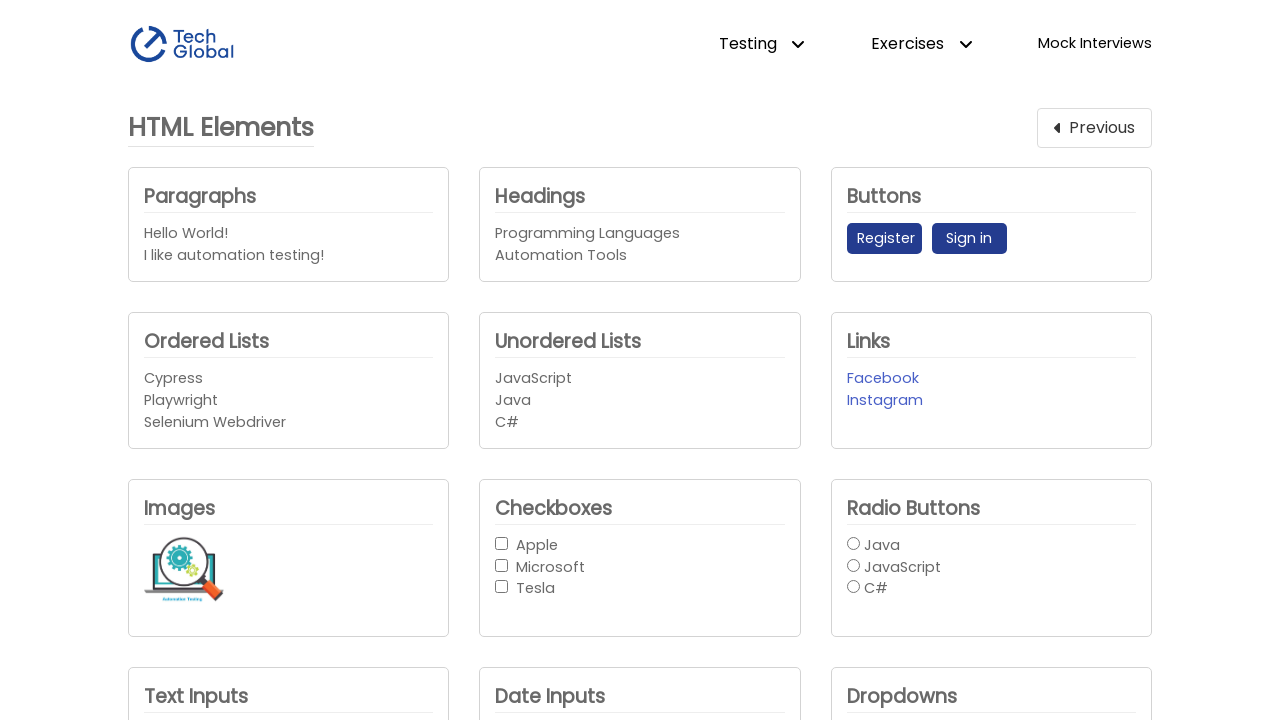